Tests JavaScript scroll functionality by scrolling to a specific element location on the page and then scrolling back to the top of the page.

Starting URL: http://toolsqa.com/

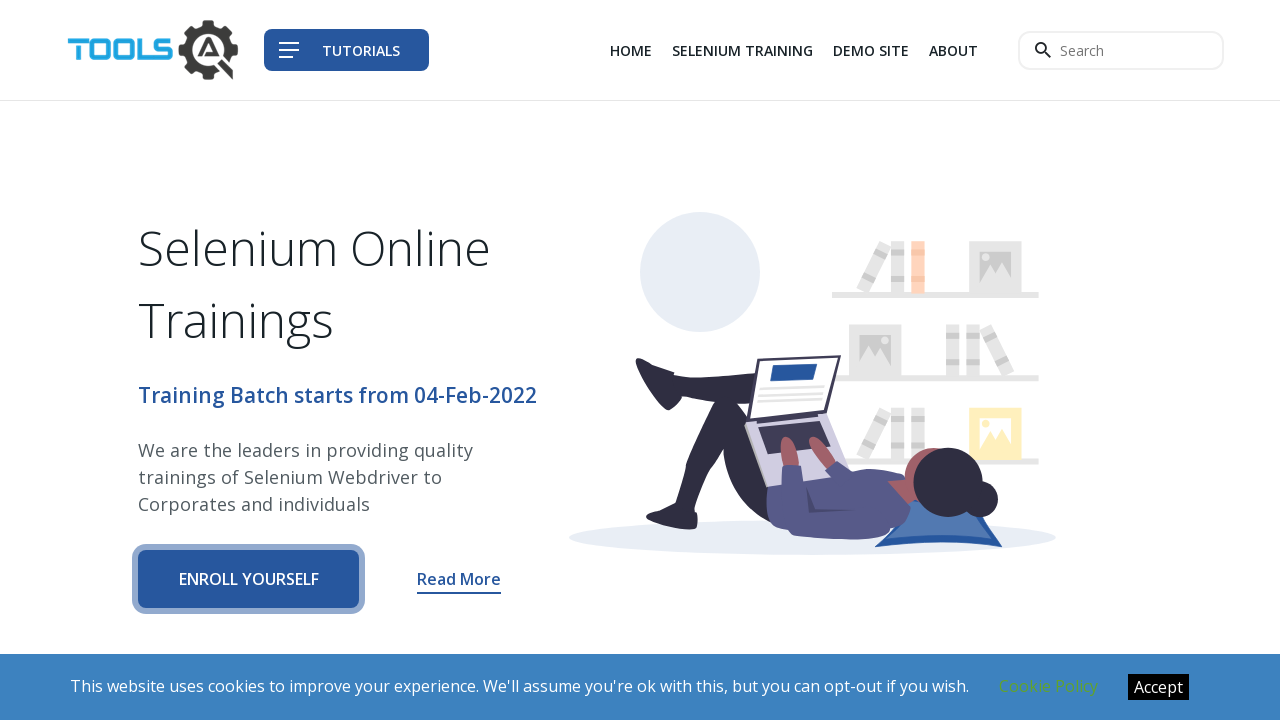

Set viewport size to 1920x1080
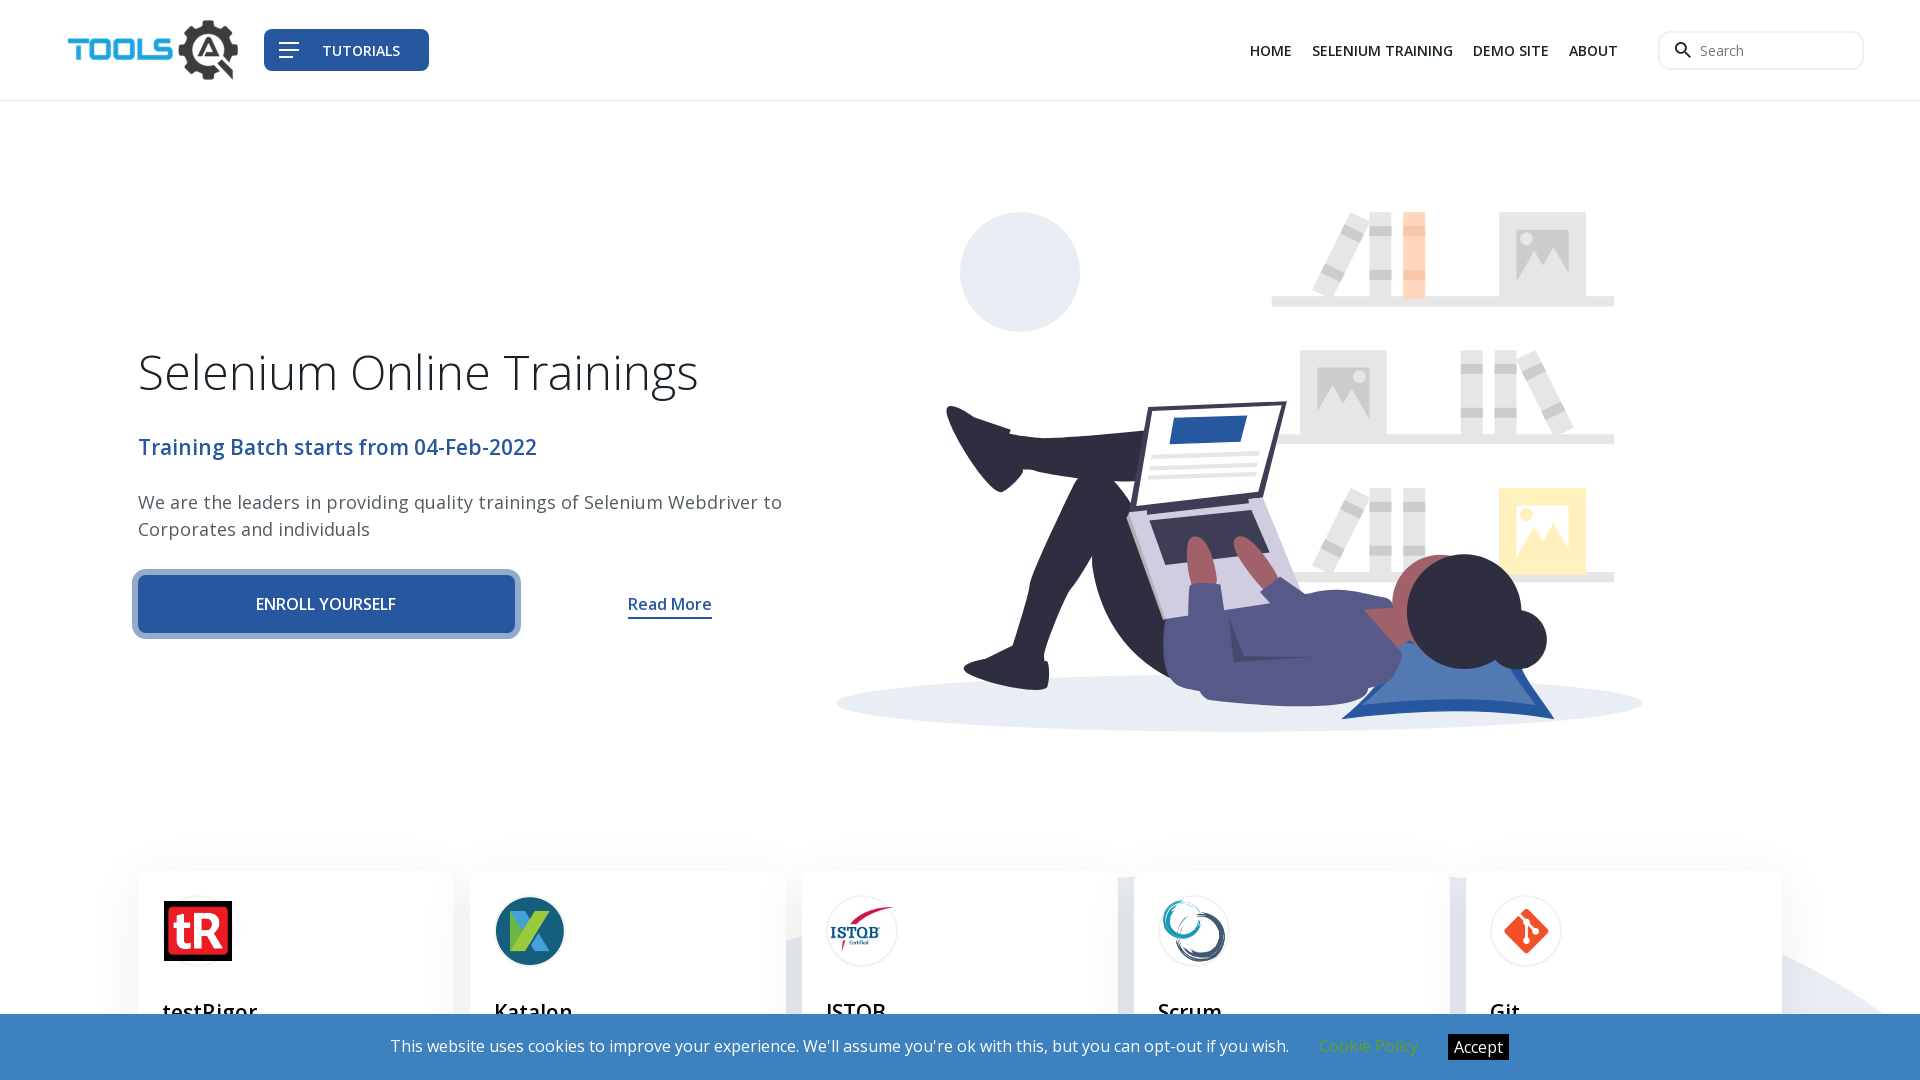

Located target element by XPath
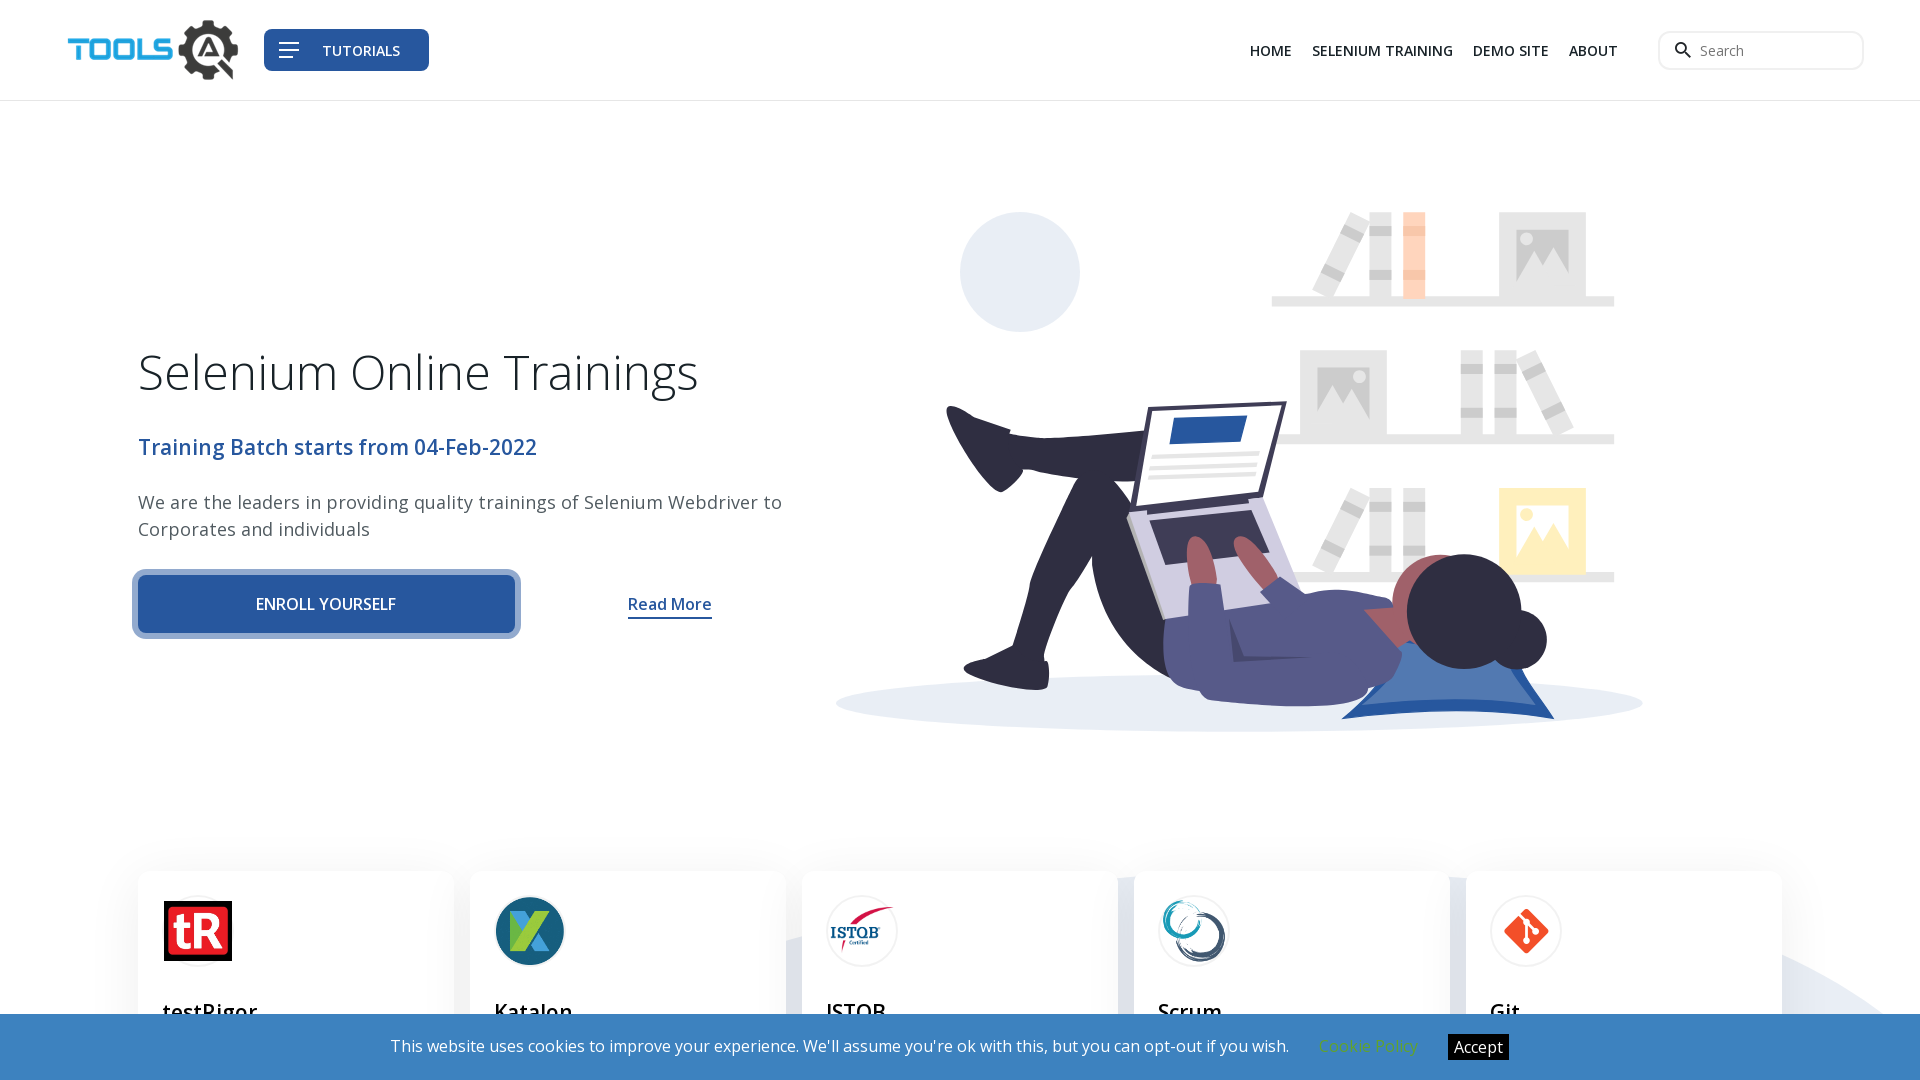

Scrolled to element location (1073, 5064) using JavaScript
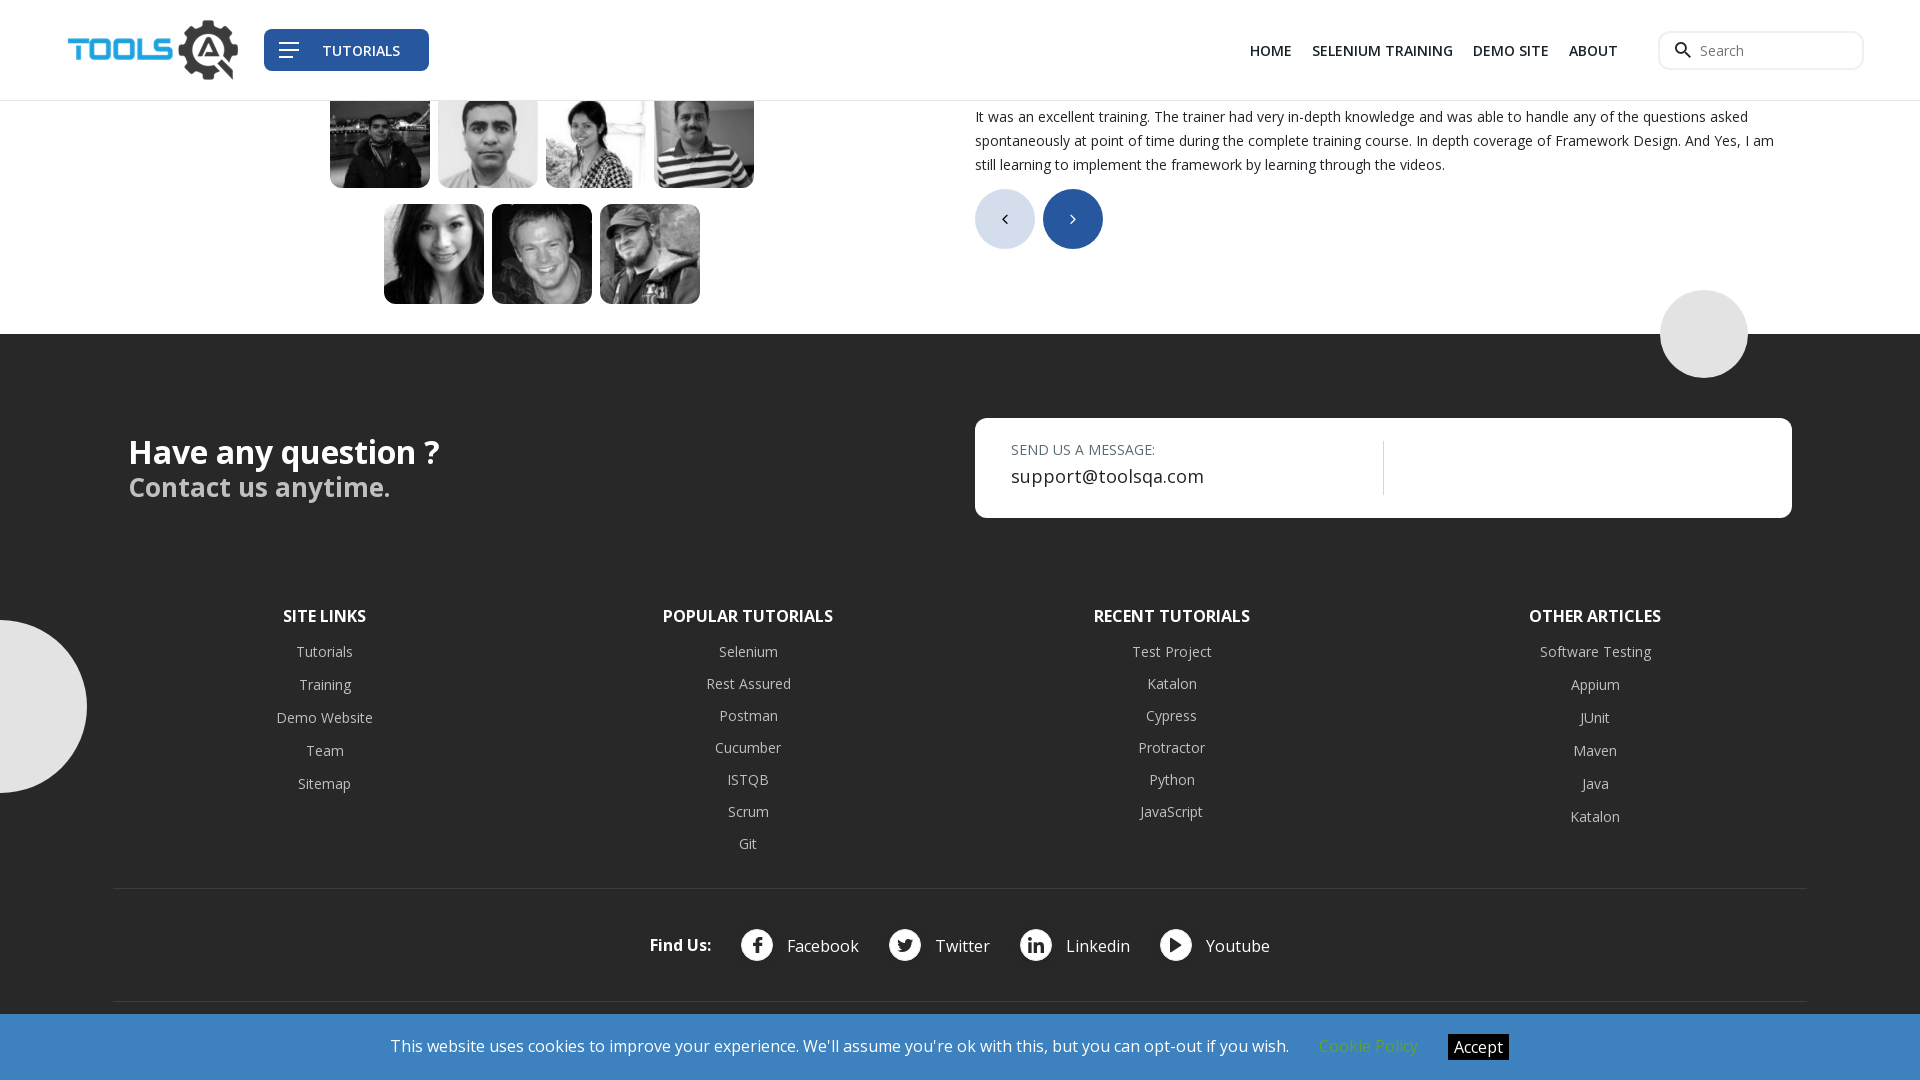

Waited for 3 seconds
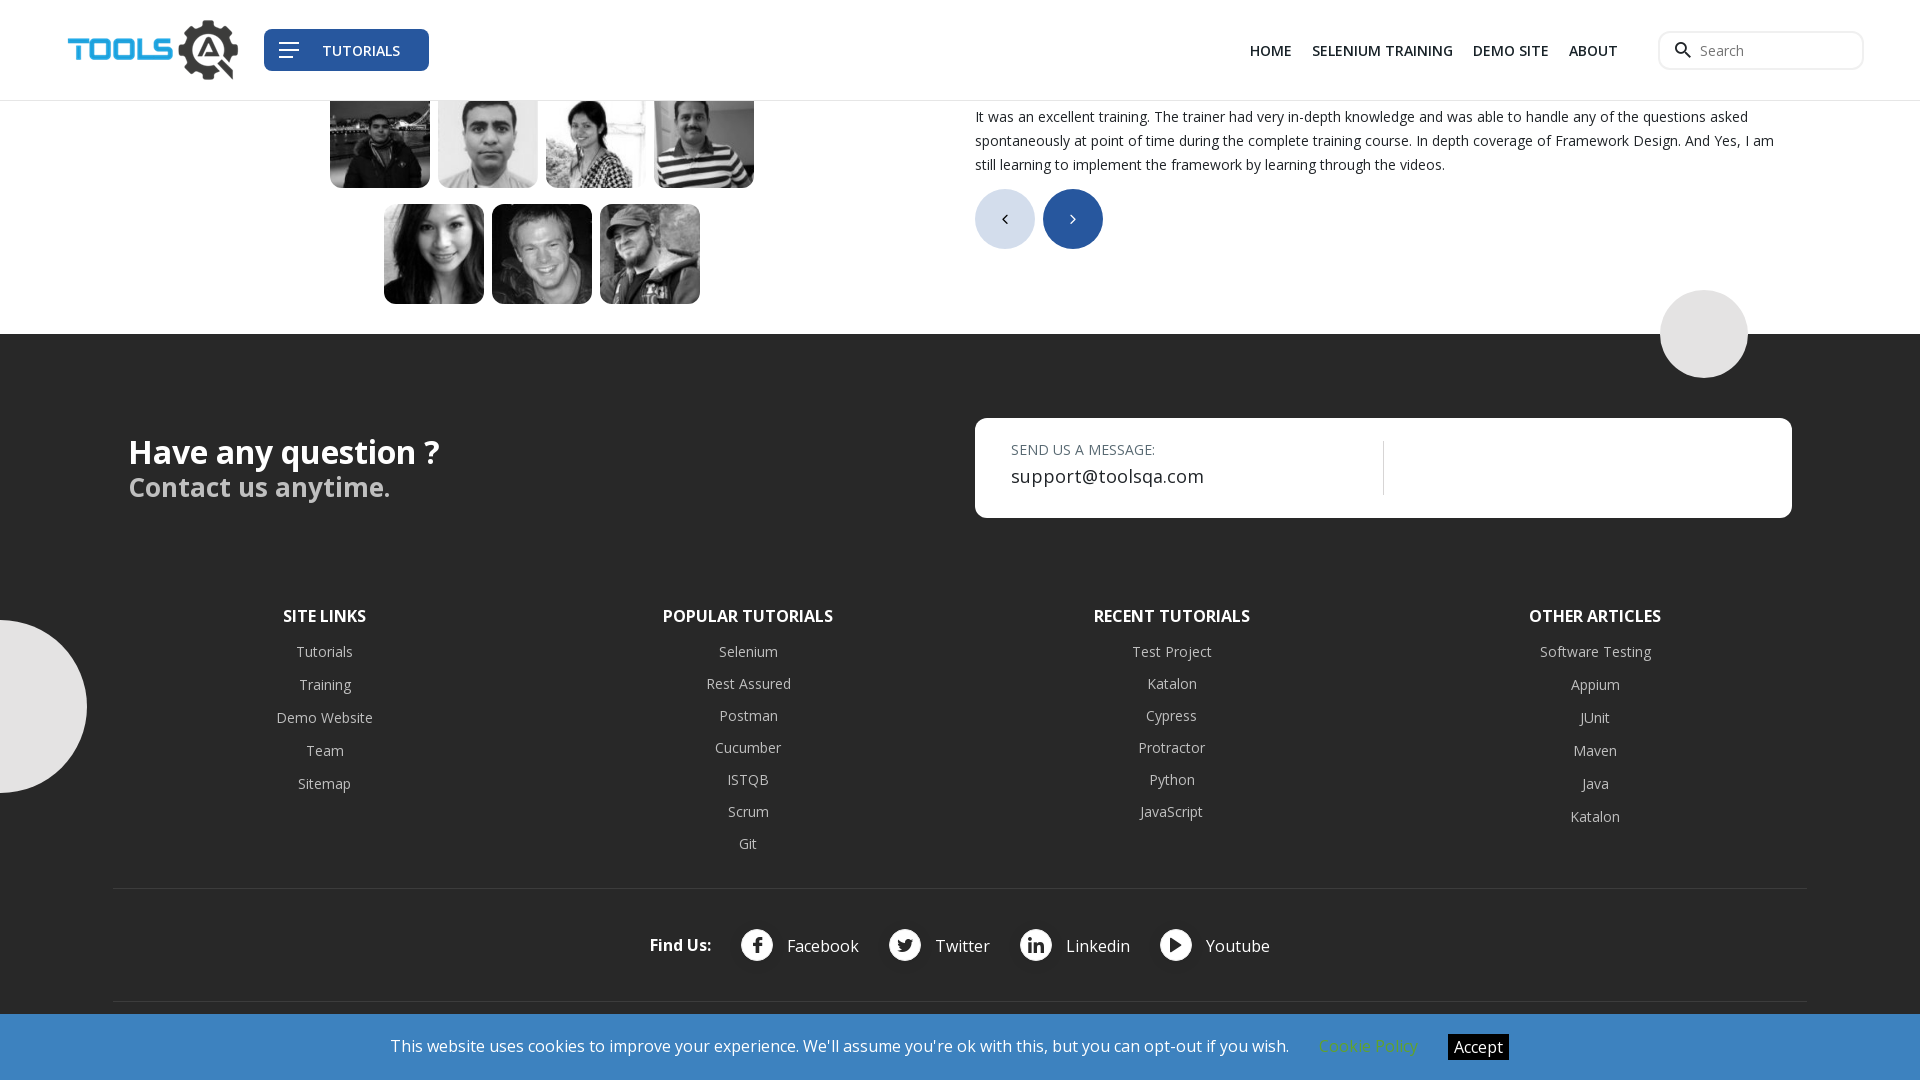

Scrolled back to the top of the page
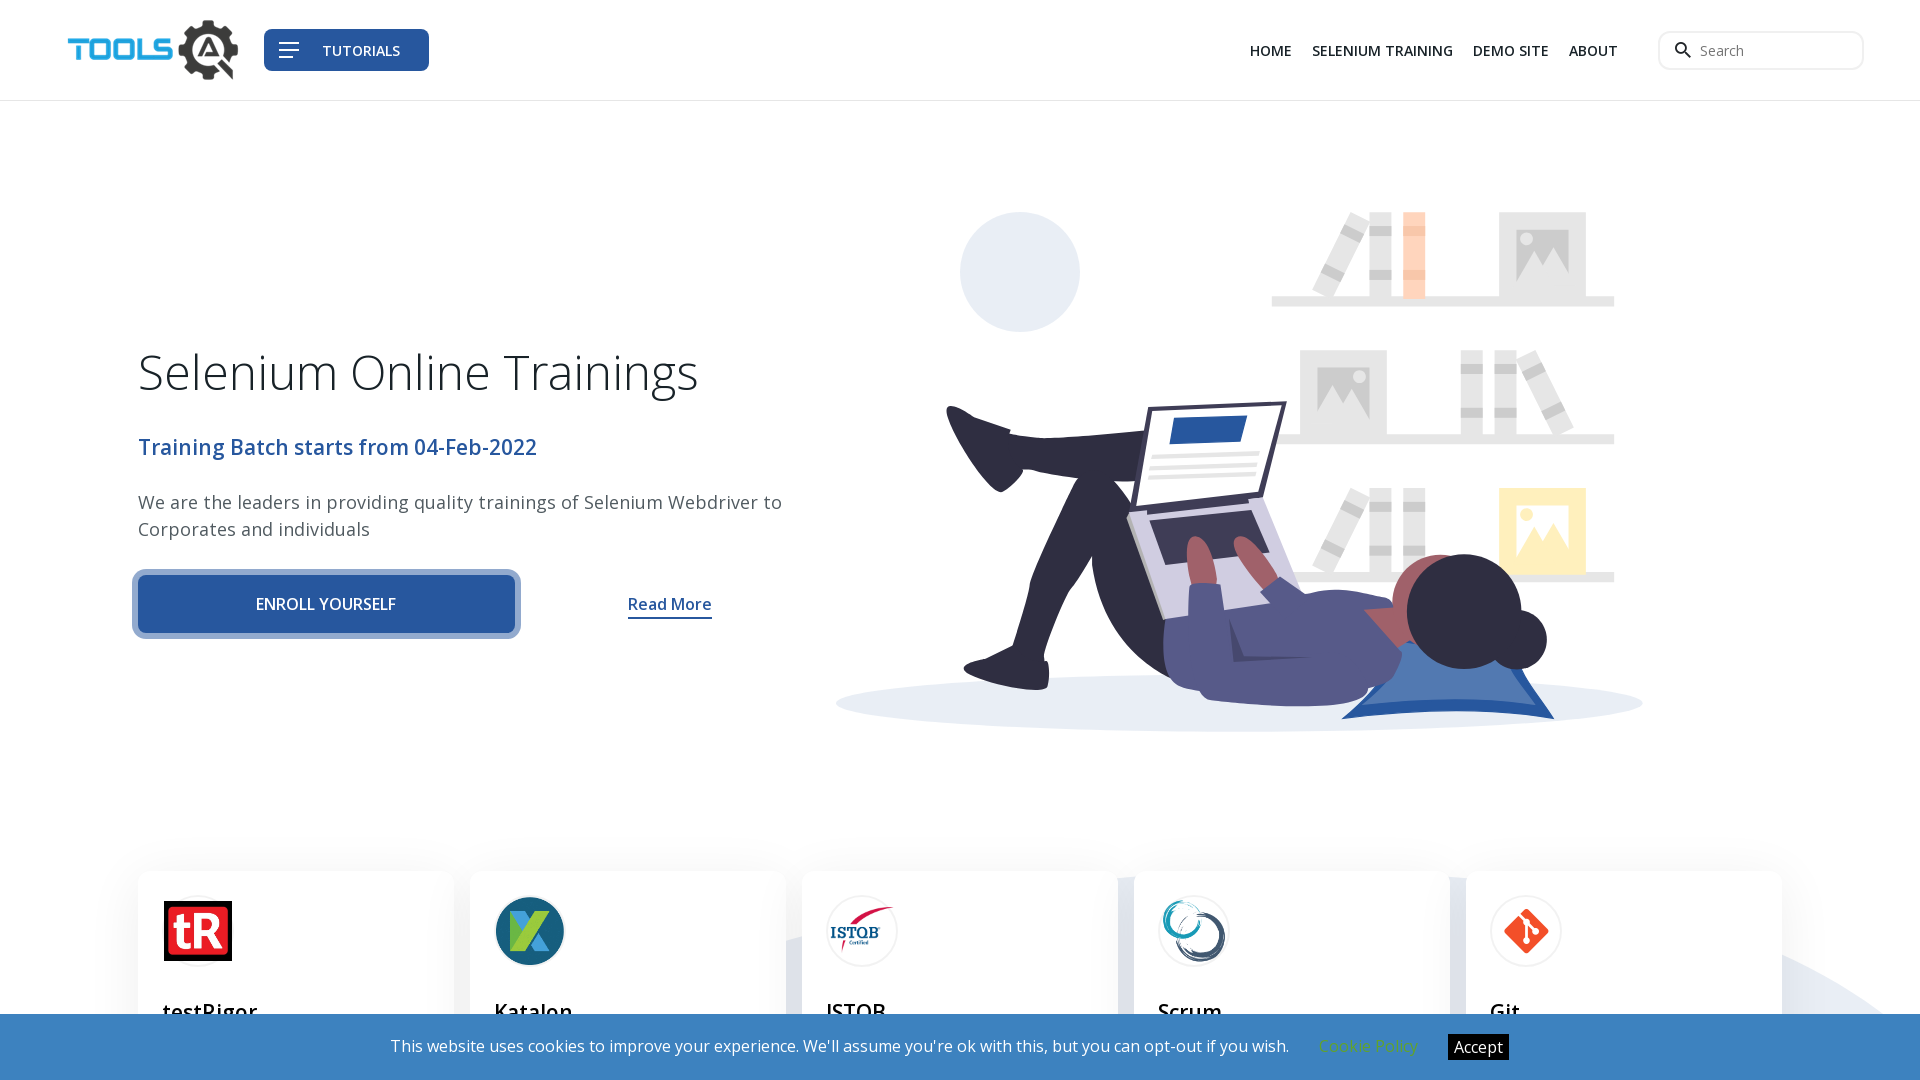

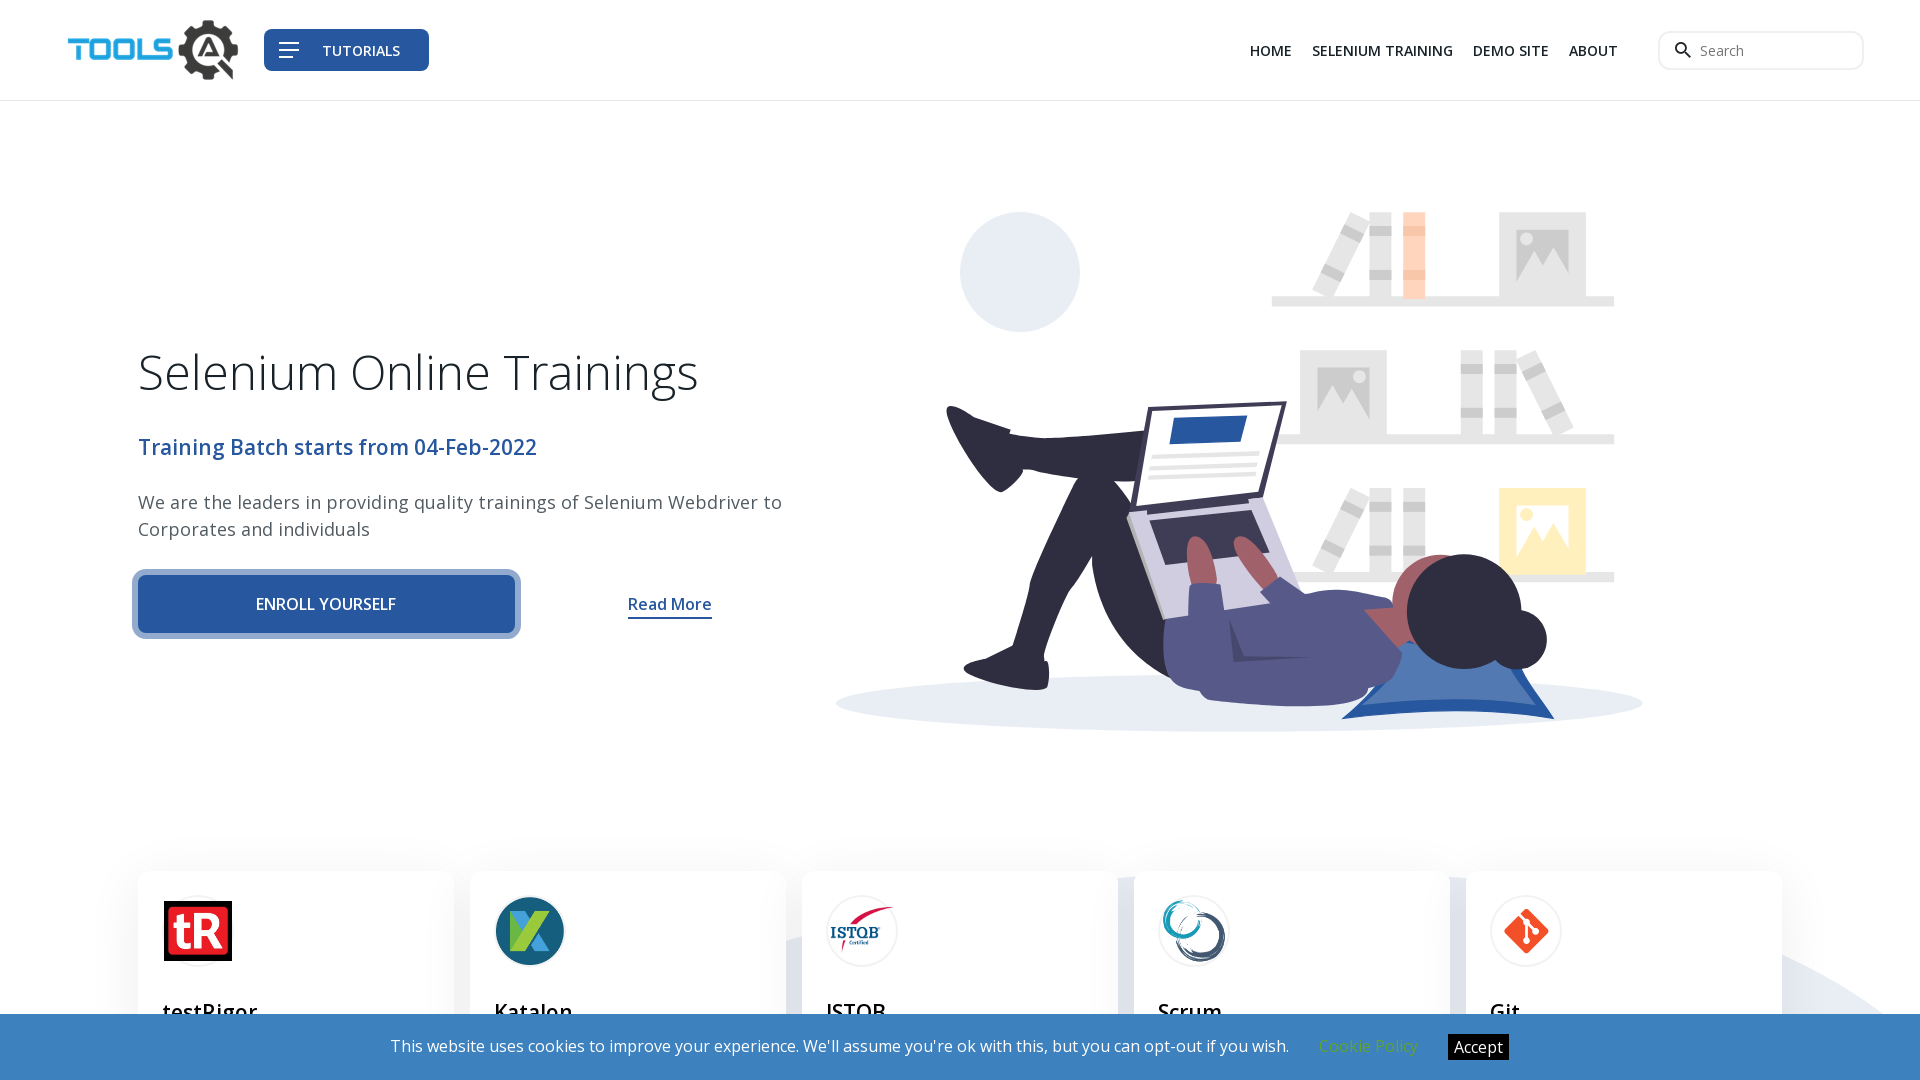